Tests dropdown menu functionality by selecting options using different methods (index, value, visible text) and verifying dropdown size

Starting URL: https://the-internet.herokuapp.com/dropdown

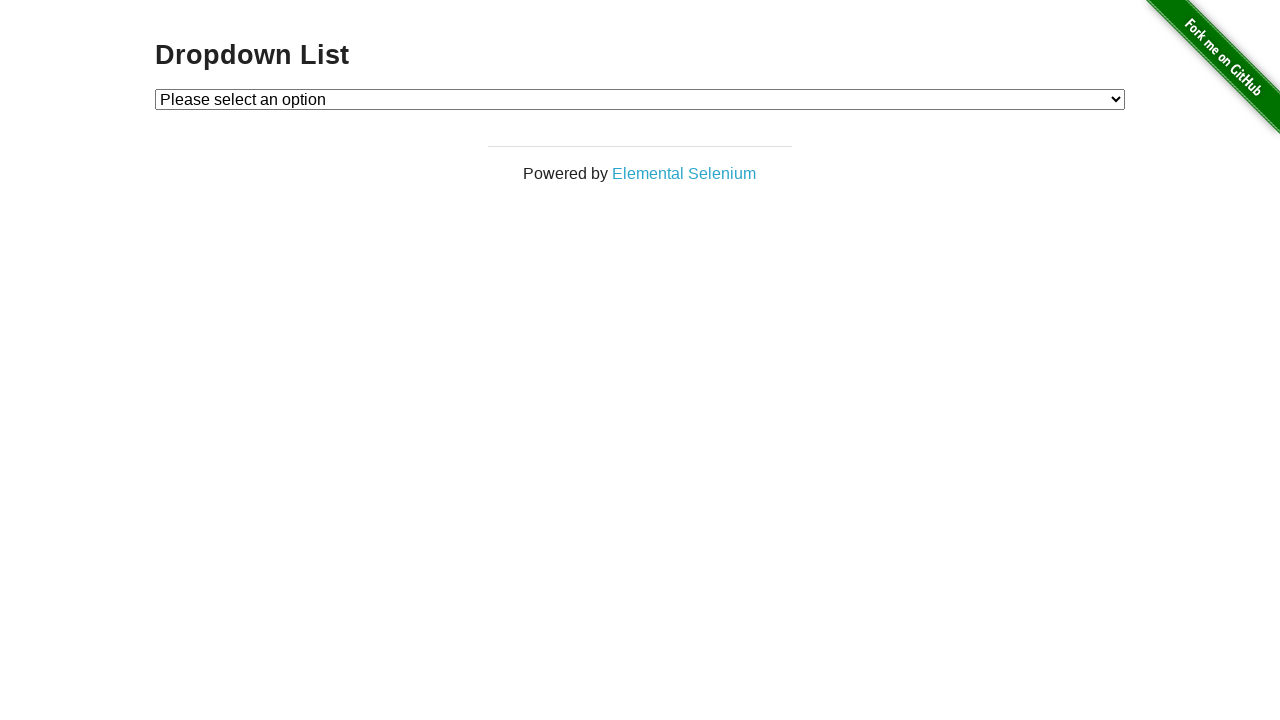

Located the dropdown element
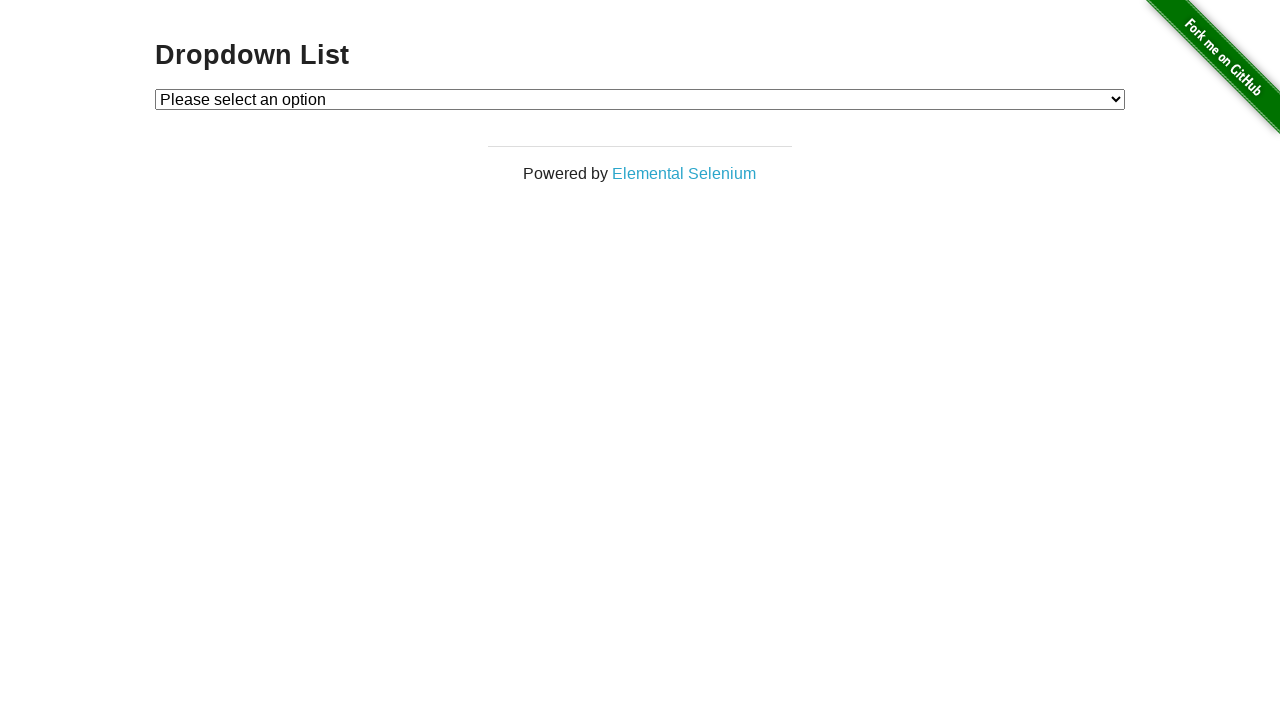

Selected Option 1 by index 1 on #dropdown
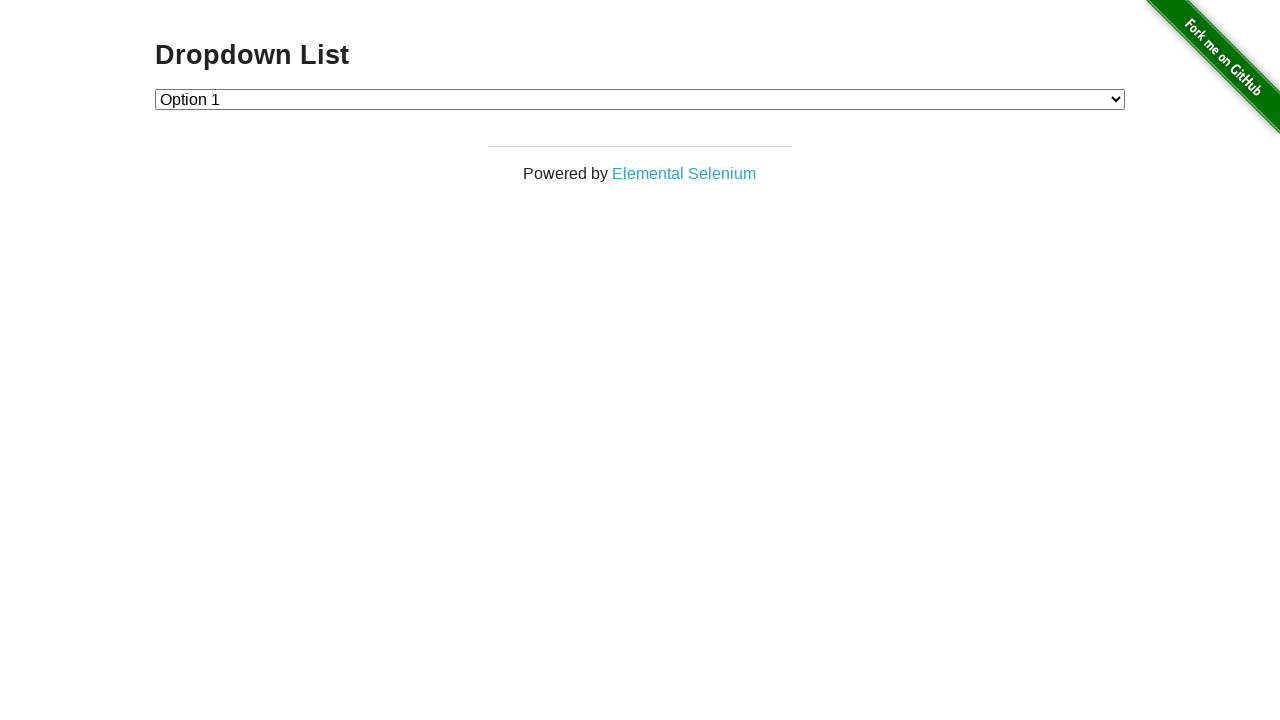

Selected Option 2 by value '2' on #dropdown
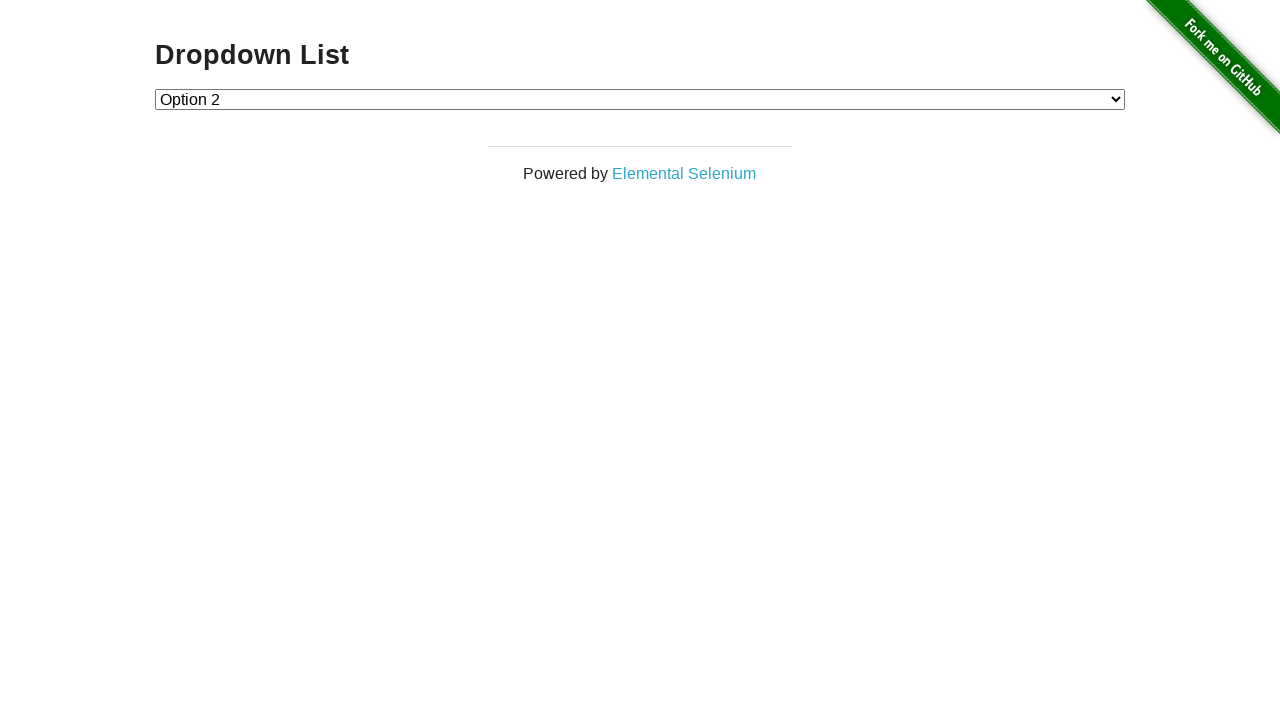

Selected Option 1 by visible text label on #dropdown
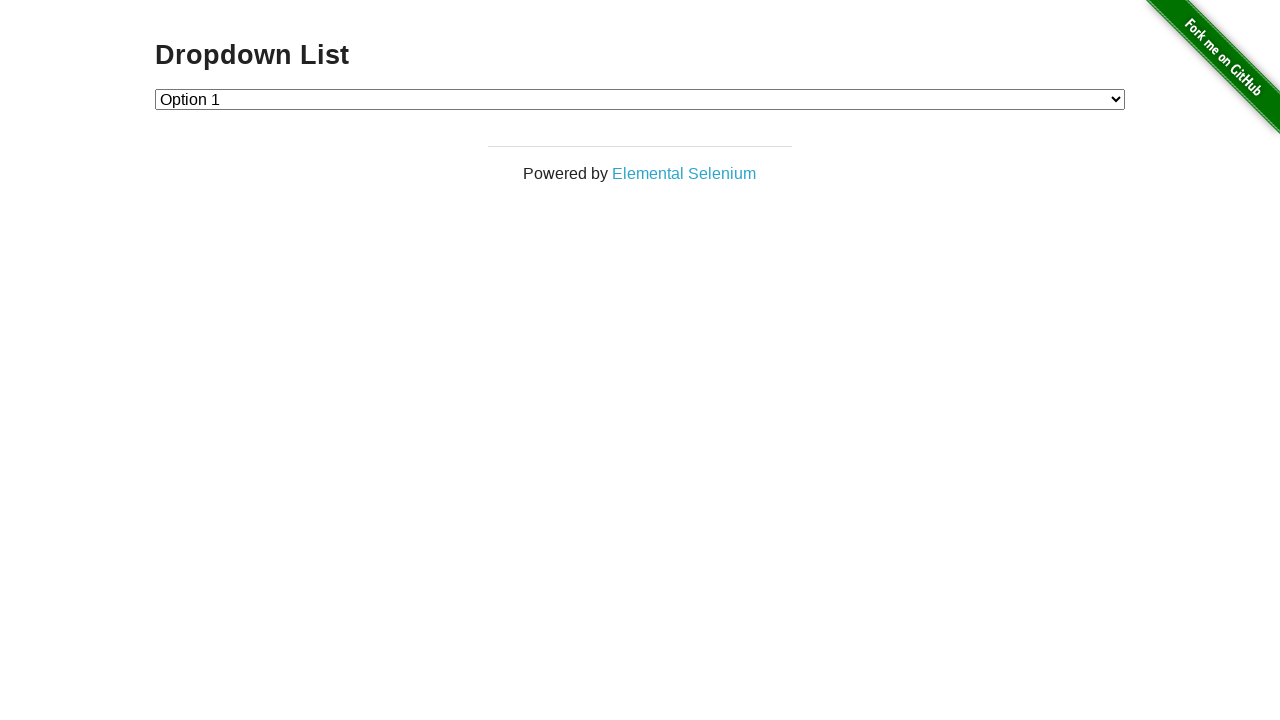

Retrieved all dropdown options
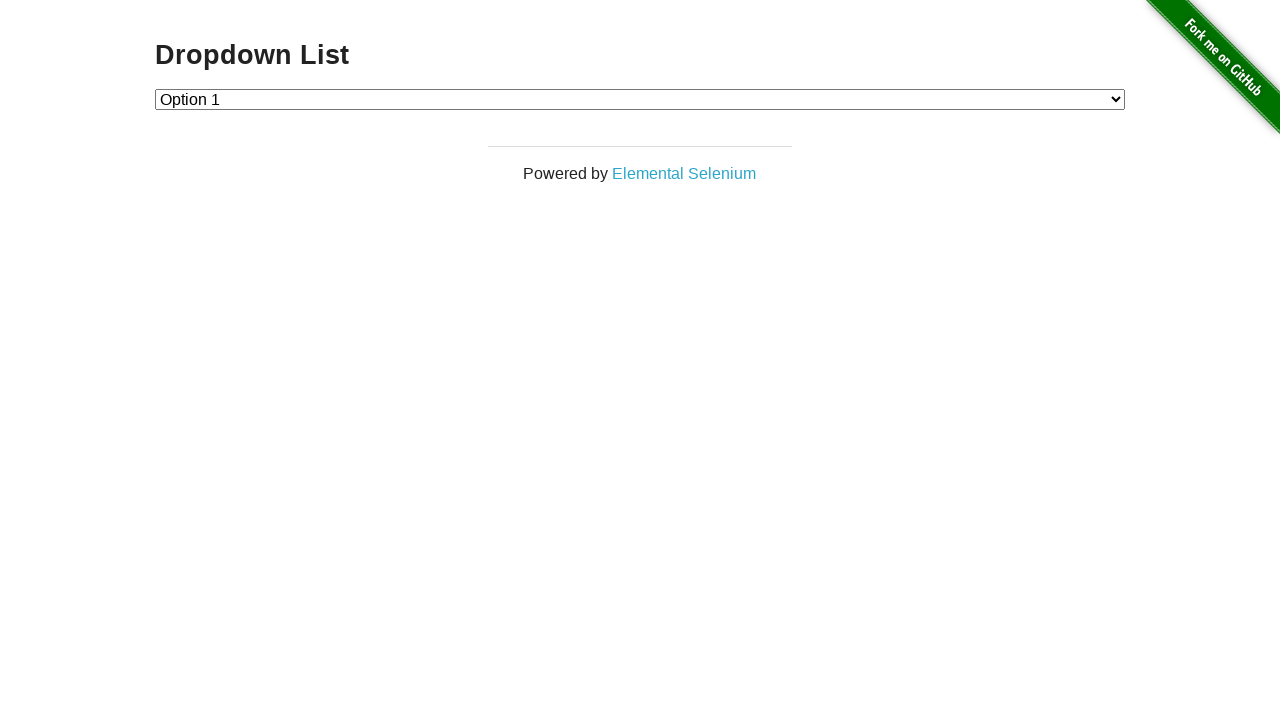

Verified dropdown contains 3 options: ['Please select an option', 'Option 1', 'Option 2']
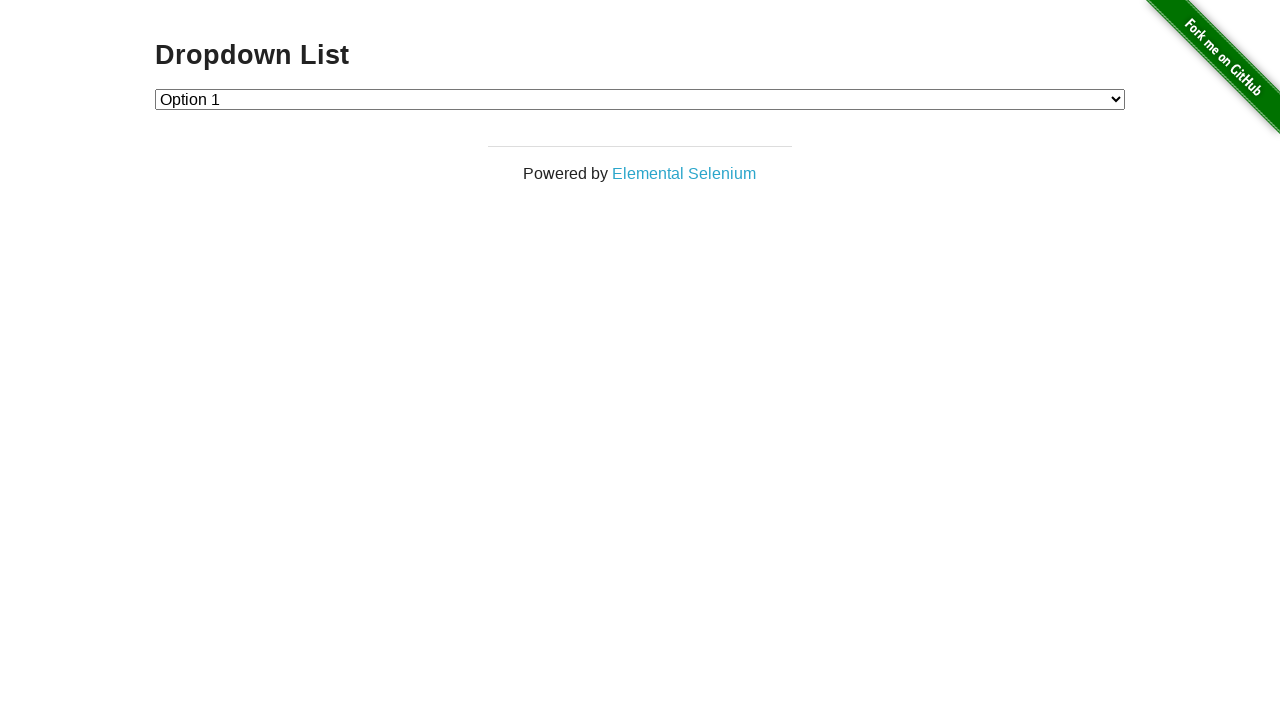

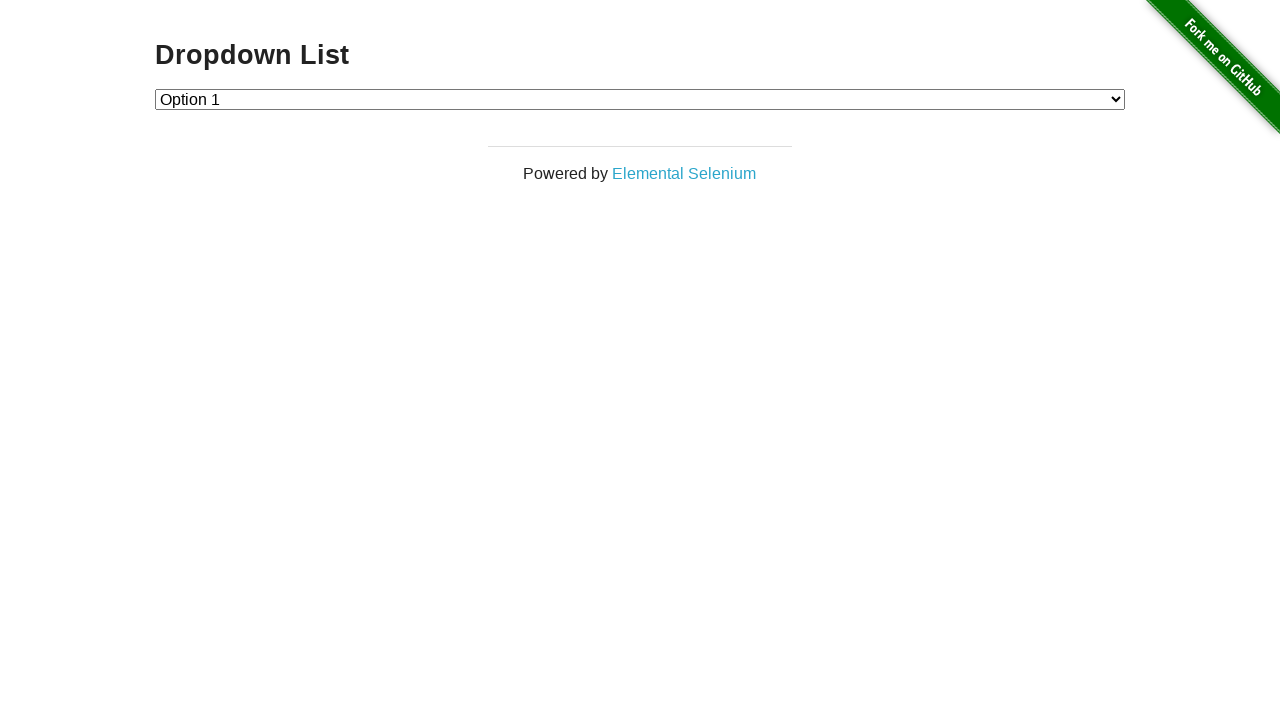